Tests clicking the Try again button after completing the game to restart

Starting URL: https://shemsvcollege.github.io/Trivia/

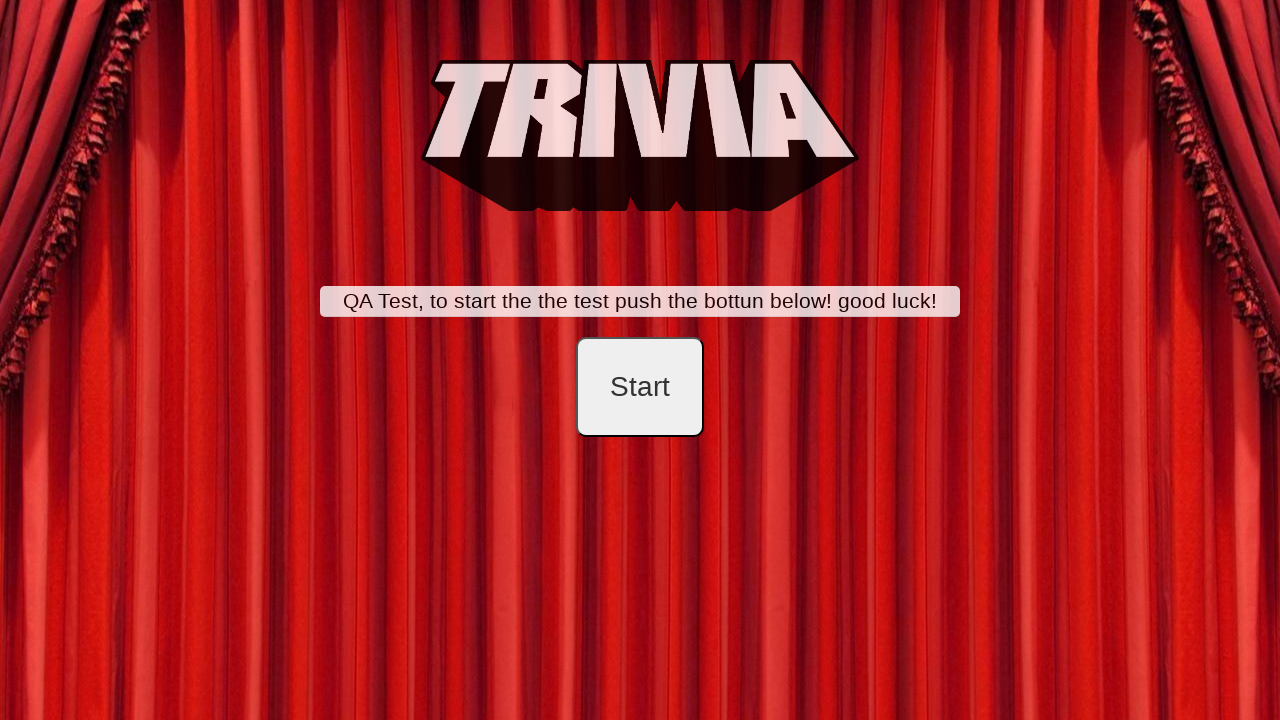

Clicked start button to begin trivia game at (640, 387) on #startB
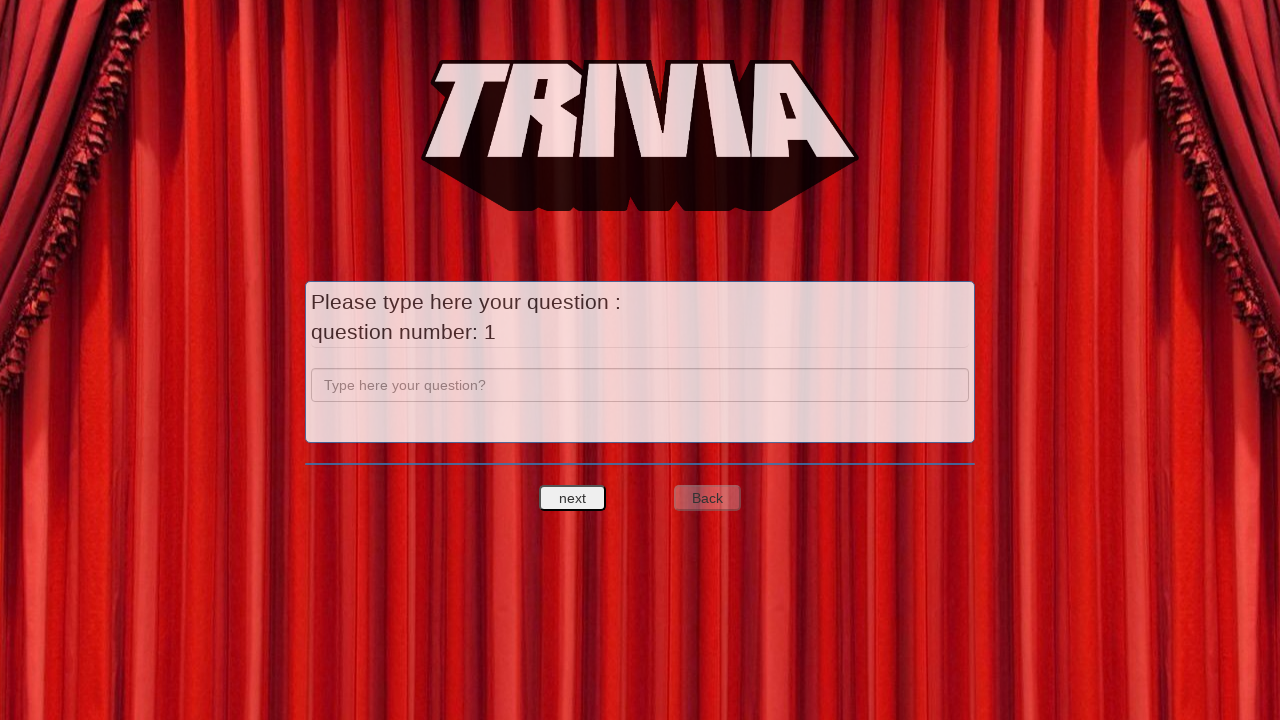

Filled first question field with 'a' on input[name='question']
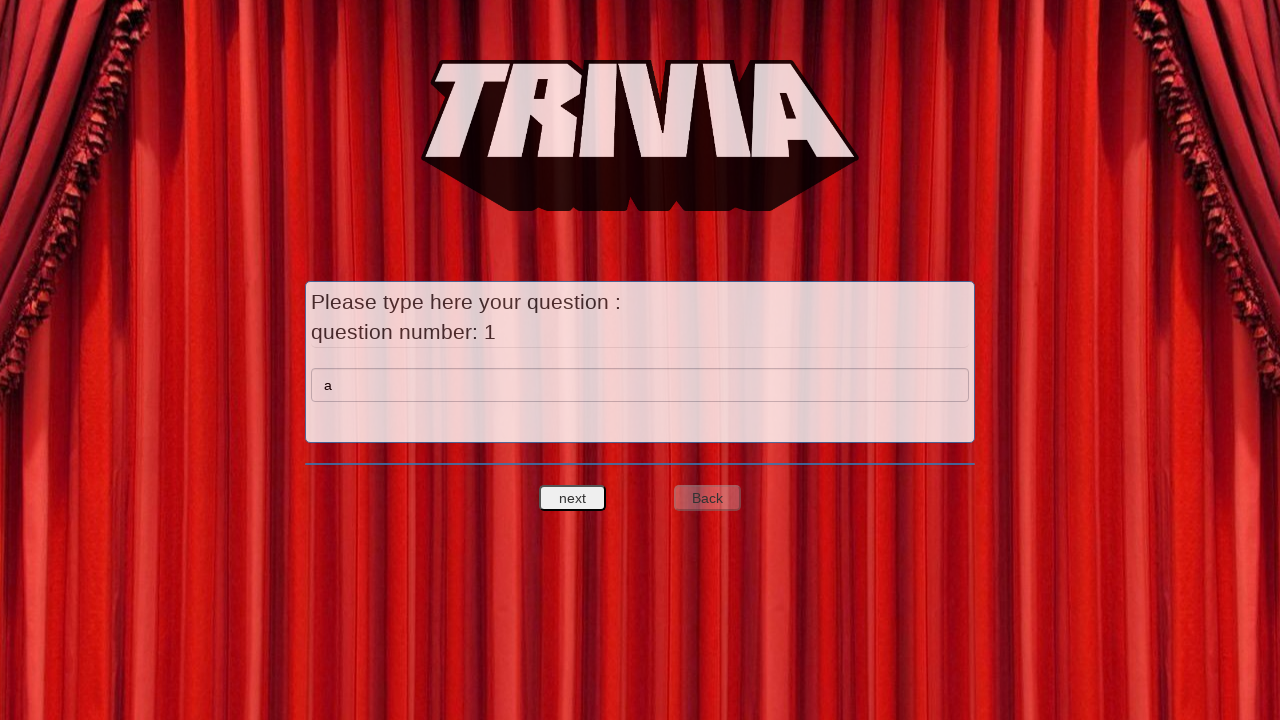

Clicked next button after first question at (573, 498) on #nextquest
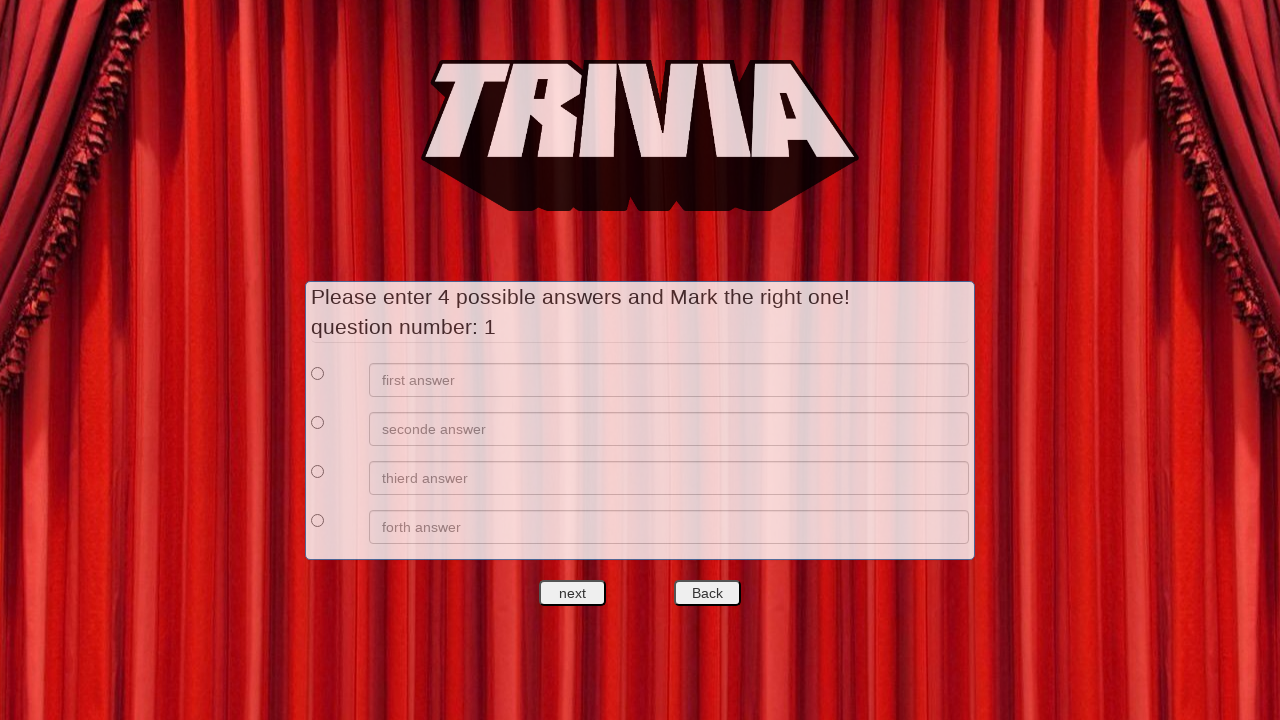

Filled first answer option with 'a' on xpath=//*[@id='answers']/div[1]/div[2]/input
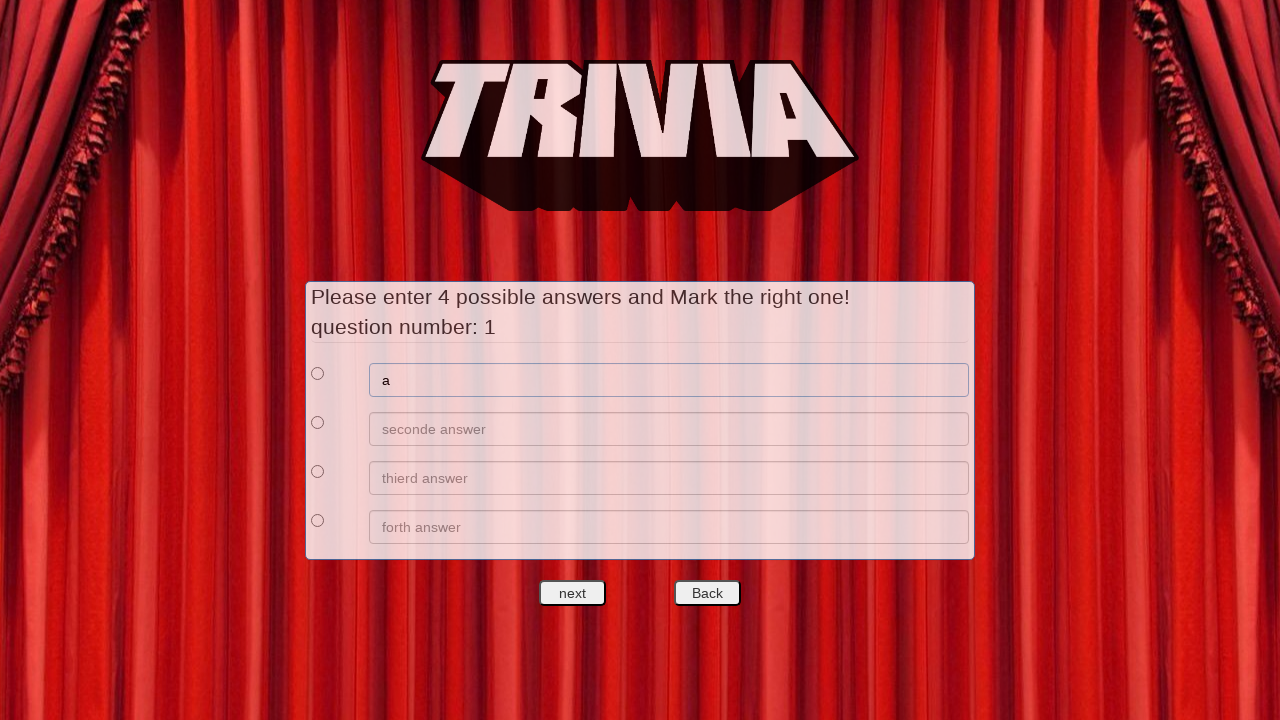

Filled second answer option with 'b' on xpath=//*[@id='answers']/div[2]/div[2]/input
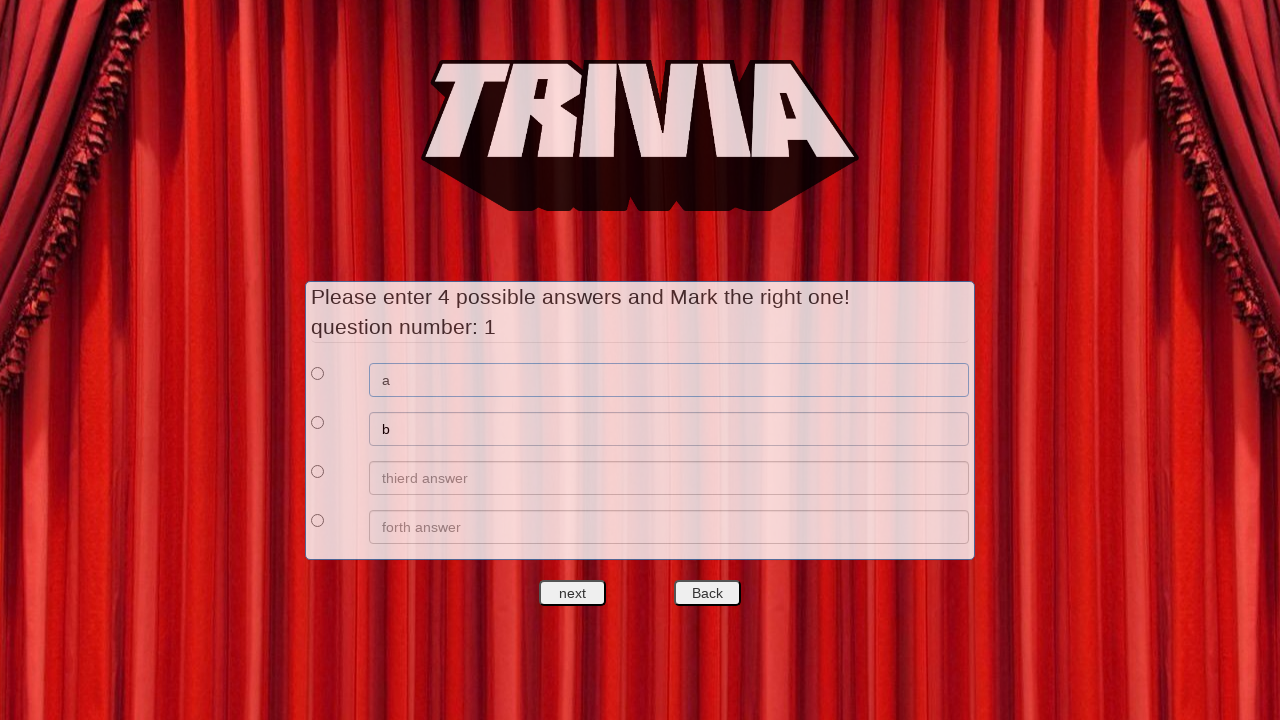

Filled third answer option with 'c' on xpath=//*[@id='answers']/div[3]/div[2]/input
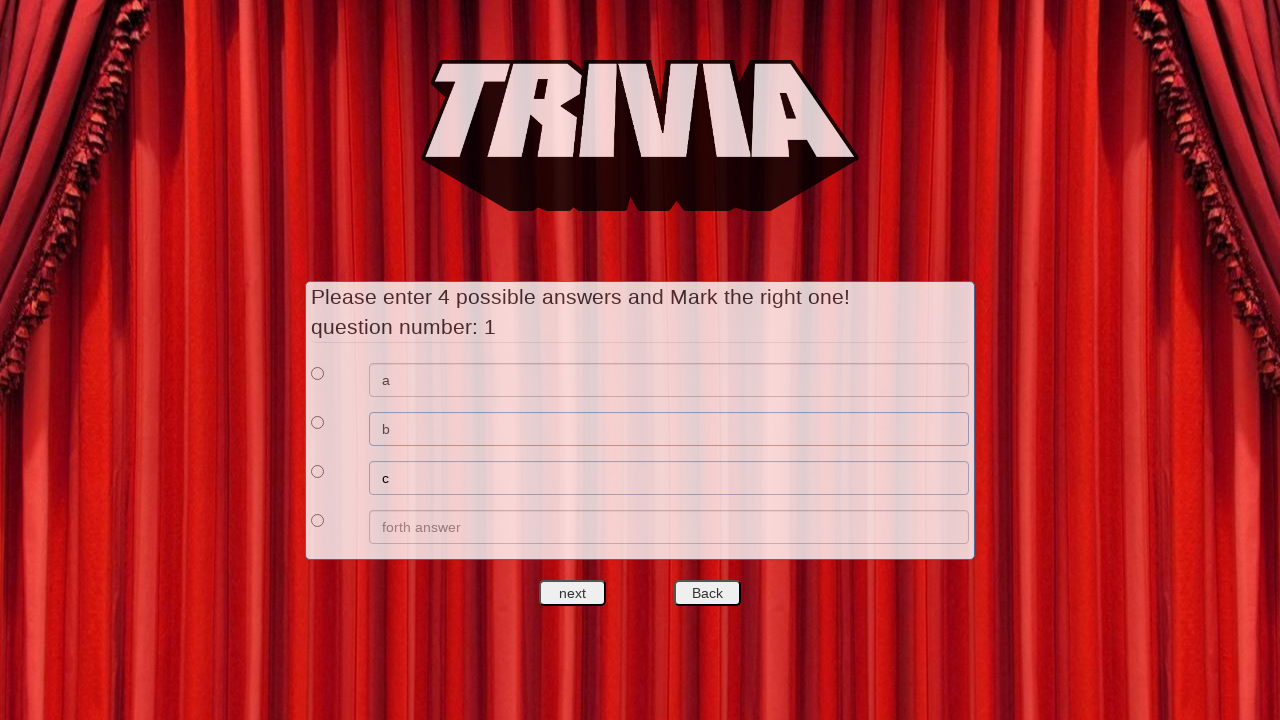

Filled fourth answer option with 'd' on xpath=//*[@id='answers']/div[4]/div[2]/input
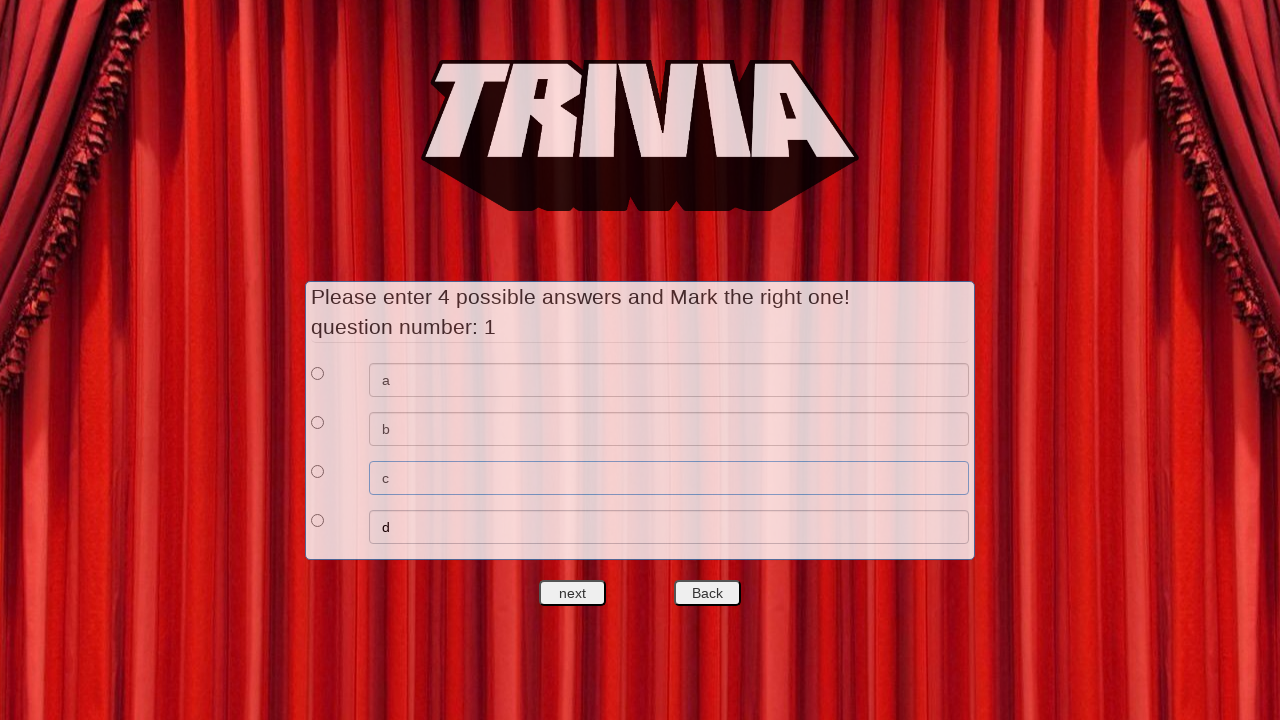

Selected first answer option as correct at (318, 373) on xpath=//*[@id='answers']/div[1]/div[1]/input
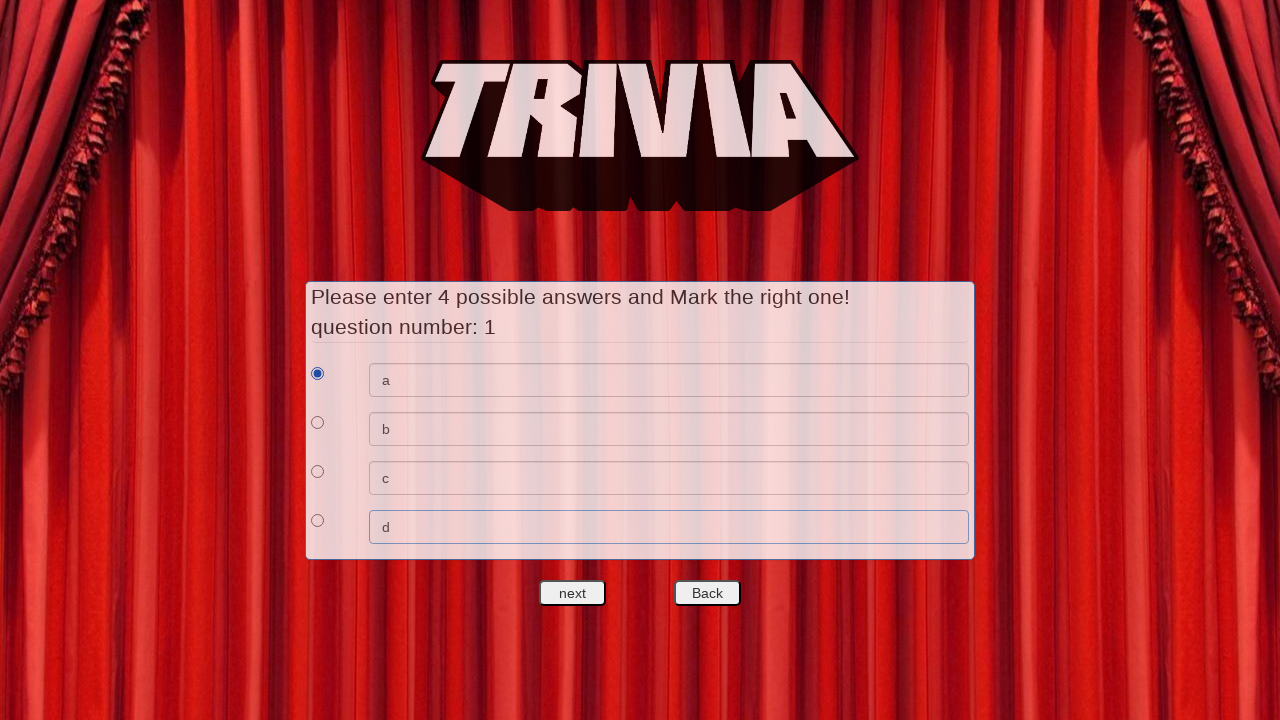

Clicked next button to proceed to second question at (573, 593) on #nextquest
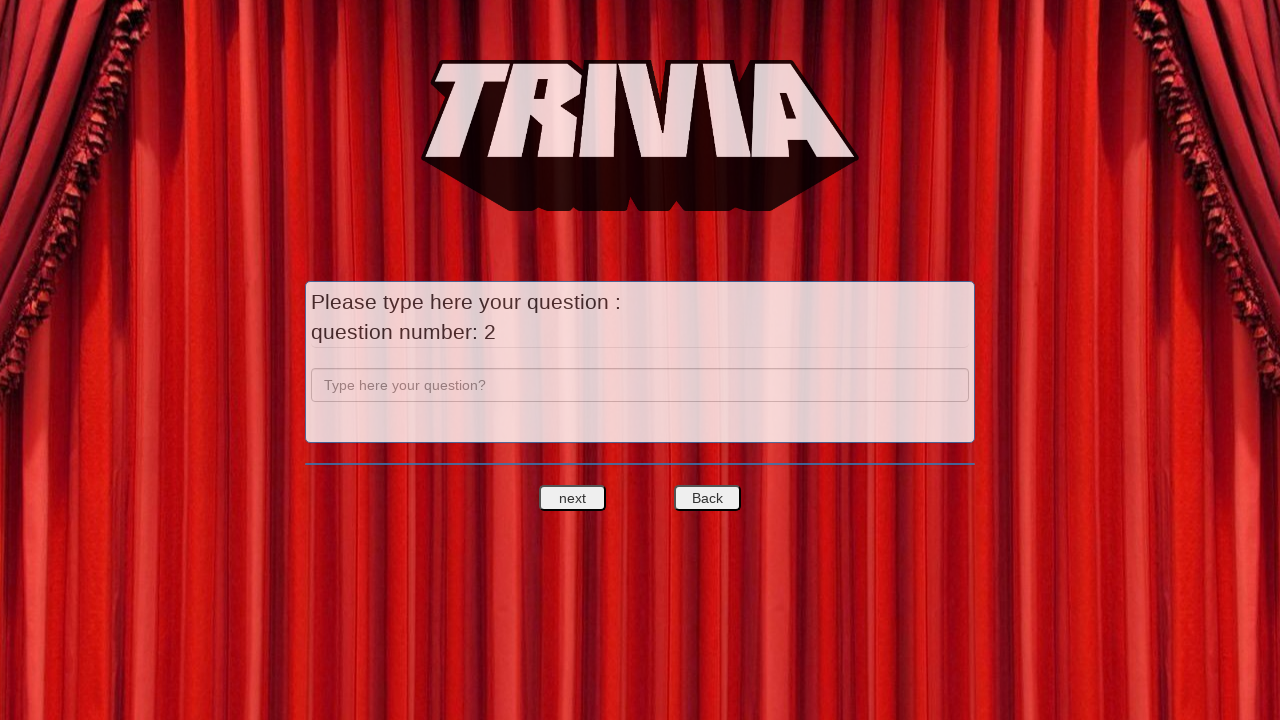

Filled second question field with 'b' on input[name='question']
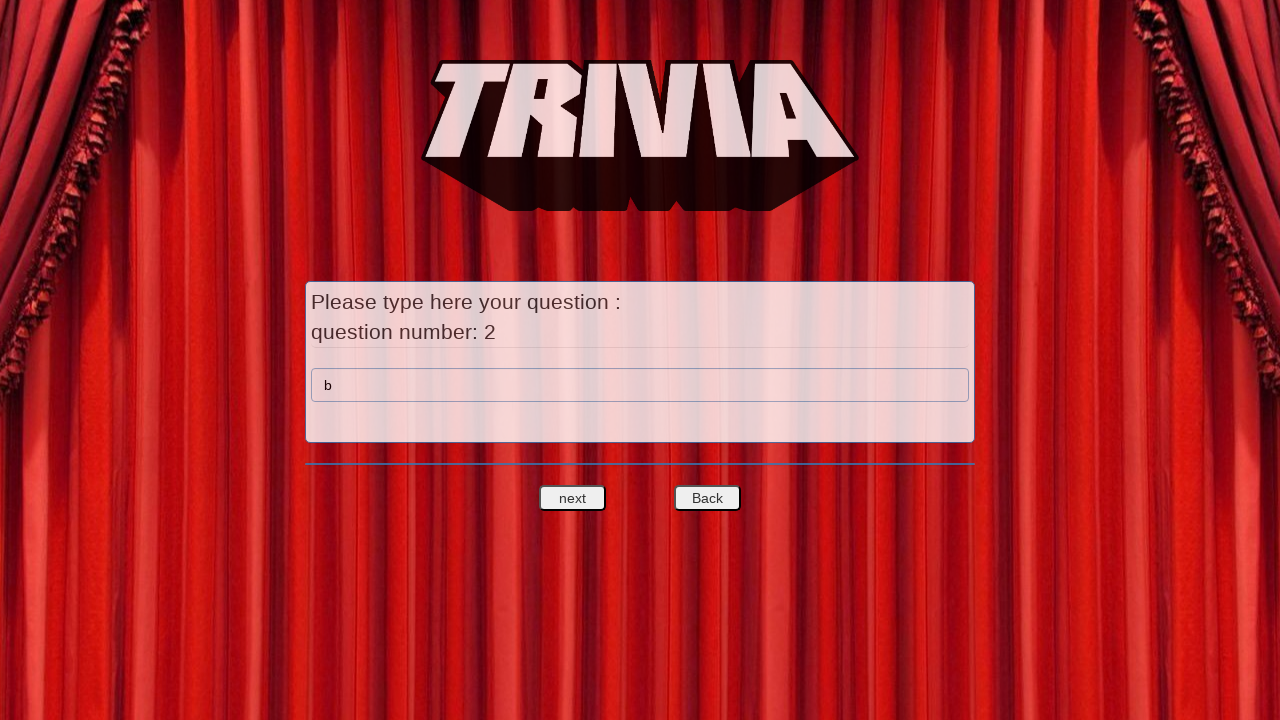

Clicked next button after second question at (573, 498) on #nextquest
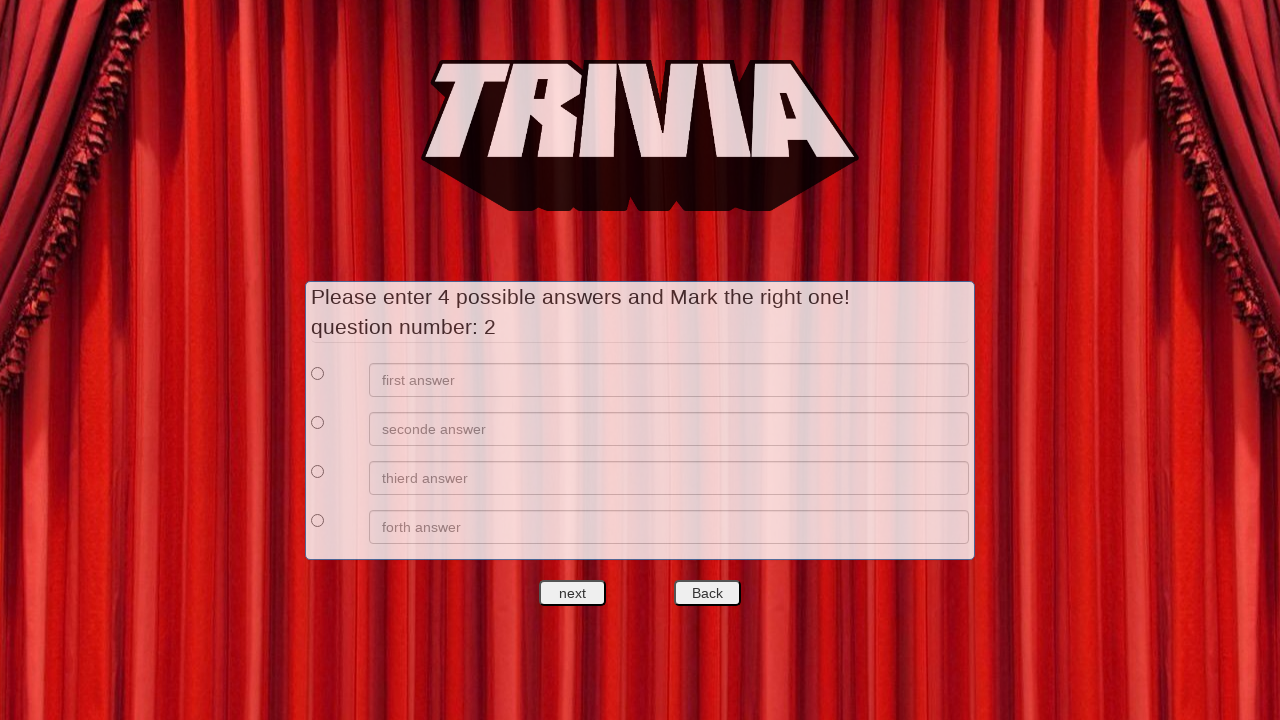

Filled first answer option with 'e' on xpath=//*[@id='answers']/div[1]/div[2]/input
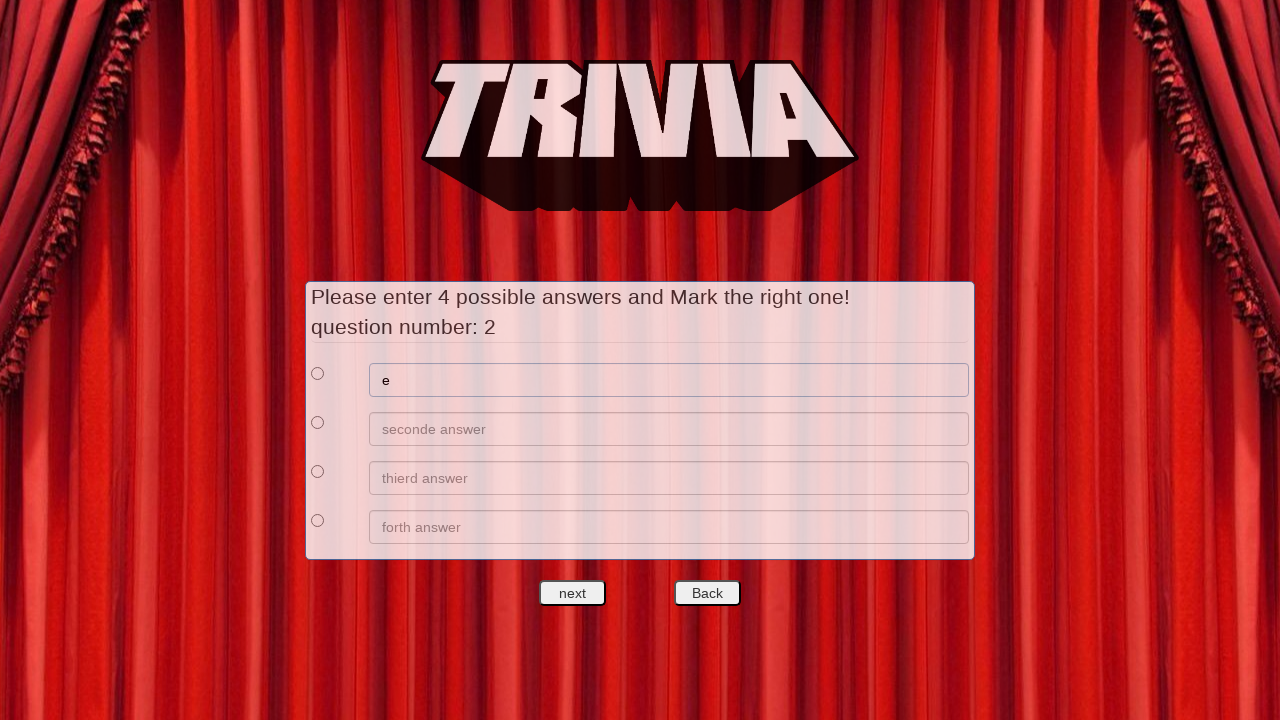

Filled second answer option with 'f' on xpath=//*[@id='answers']/div[2]/div[2]/input
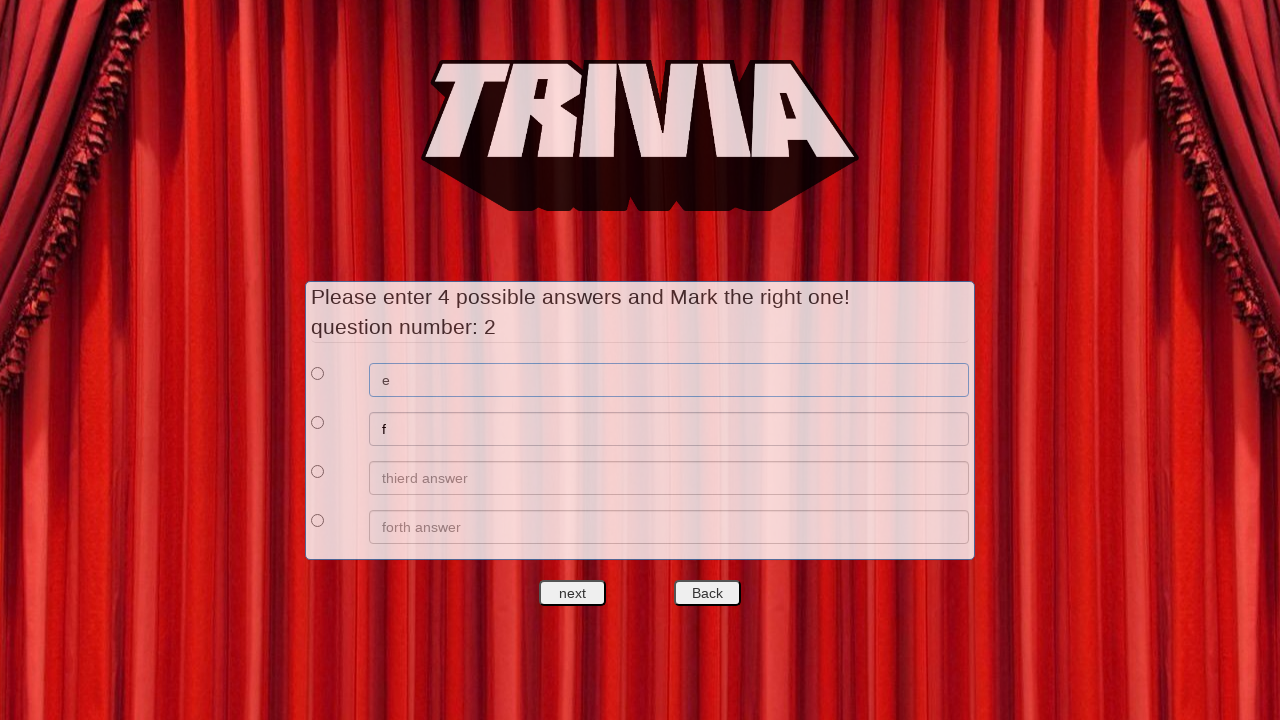

Filled third answer option with 'g' on xpath=//*[@id='answers']/div[3]/div[2]/input
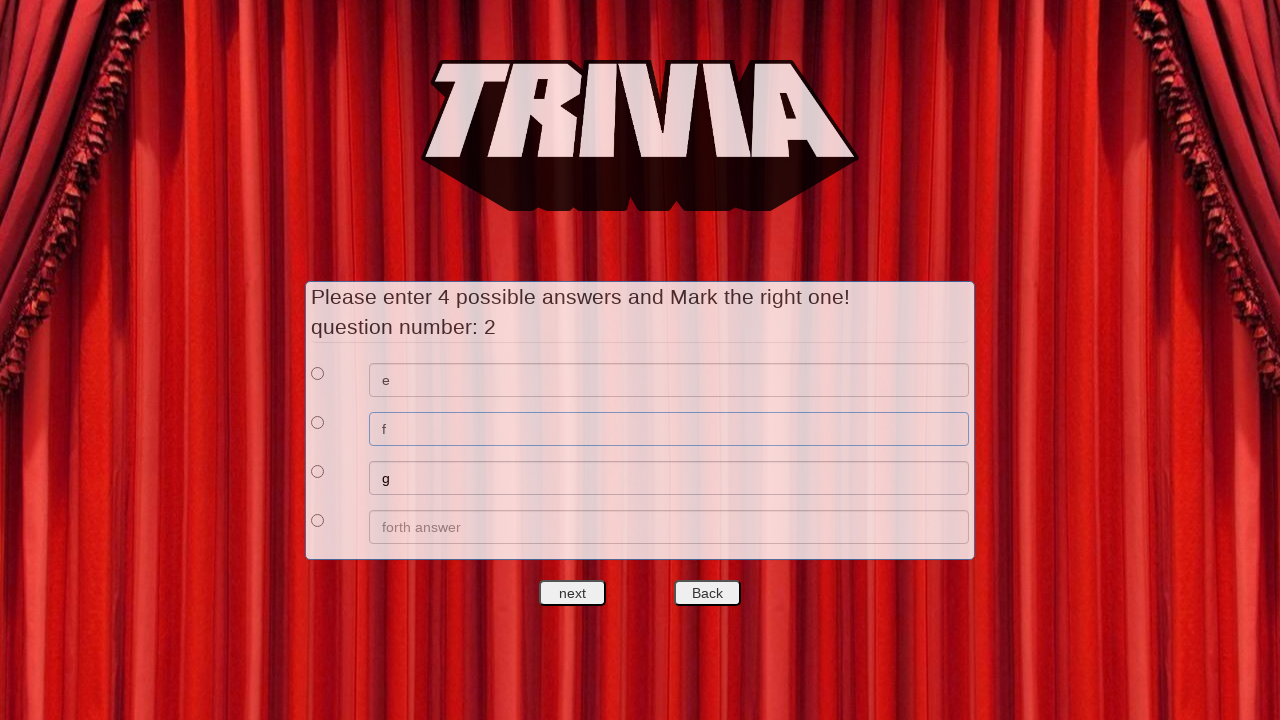

Filled fourth answer option with 'h' on xpath=//*[@id='answers']/div[4]/div[2]/input
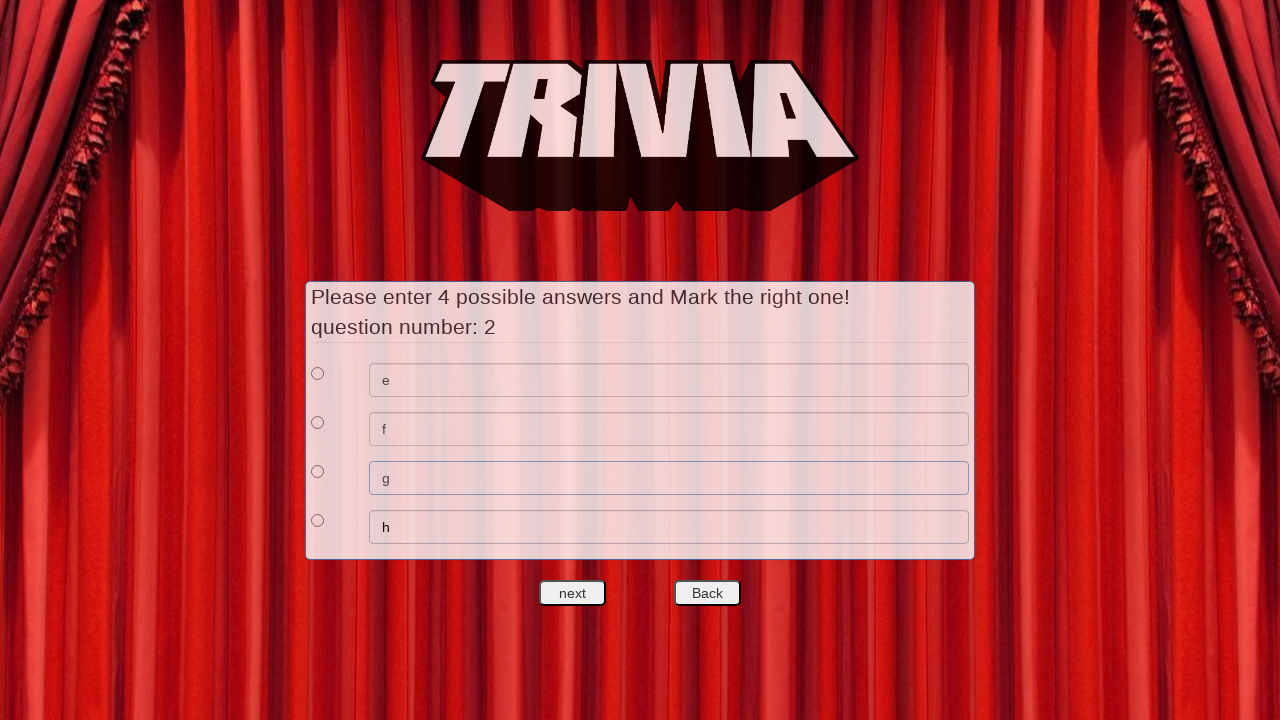

Selected first answer option as correct at (318, 373) on xpath=//*[@id='answers']/div[1]/div[1]/input
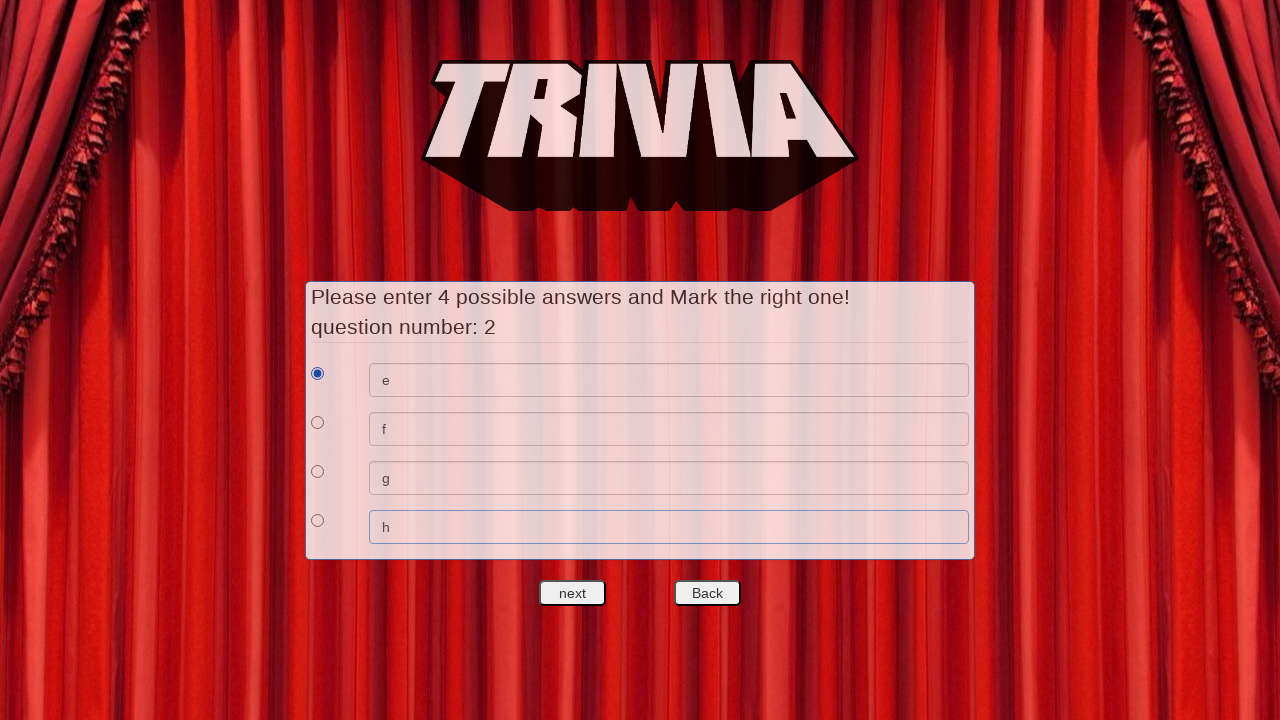

Clicked next button to proceed to third question at (573, 593) on #nextquest
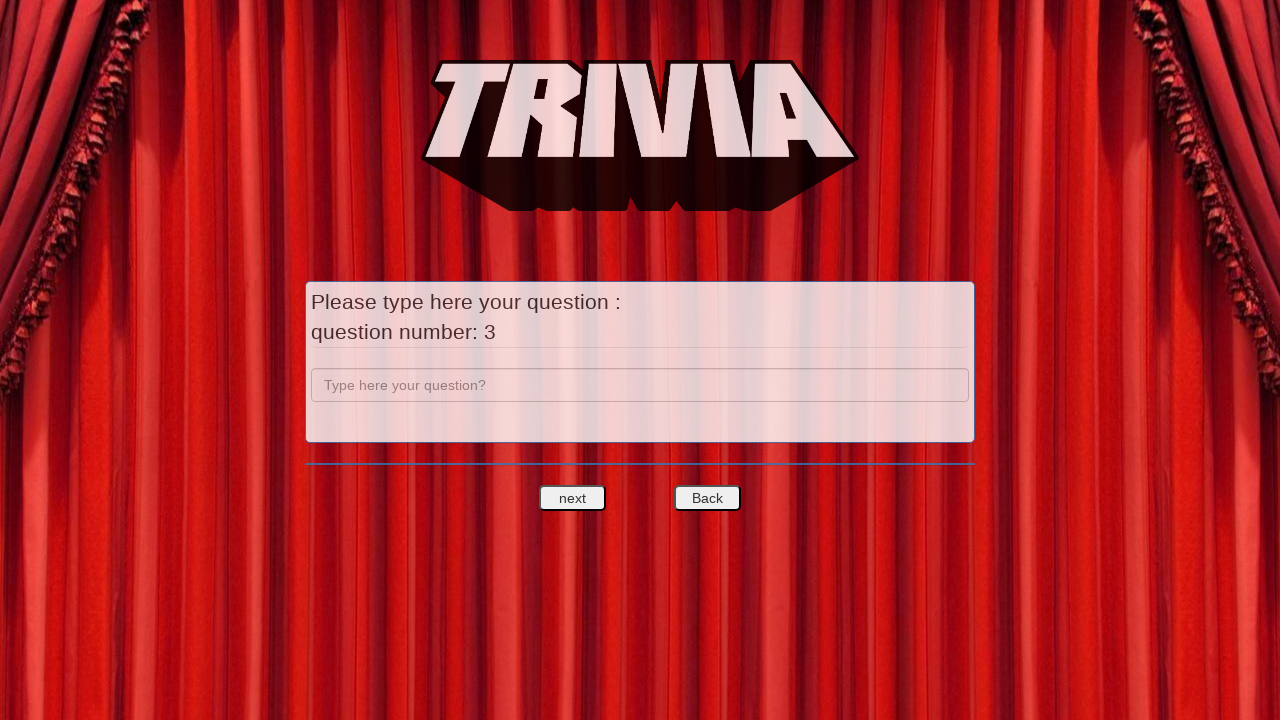

Filled third question field with 'c' on input[name='question']
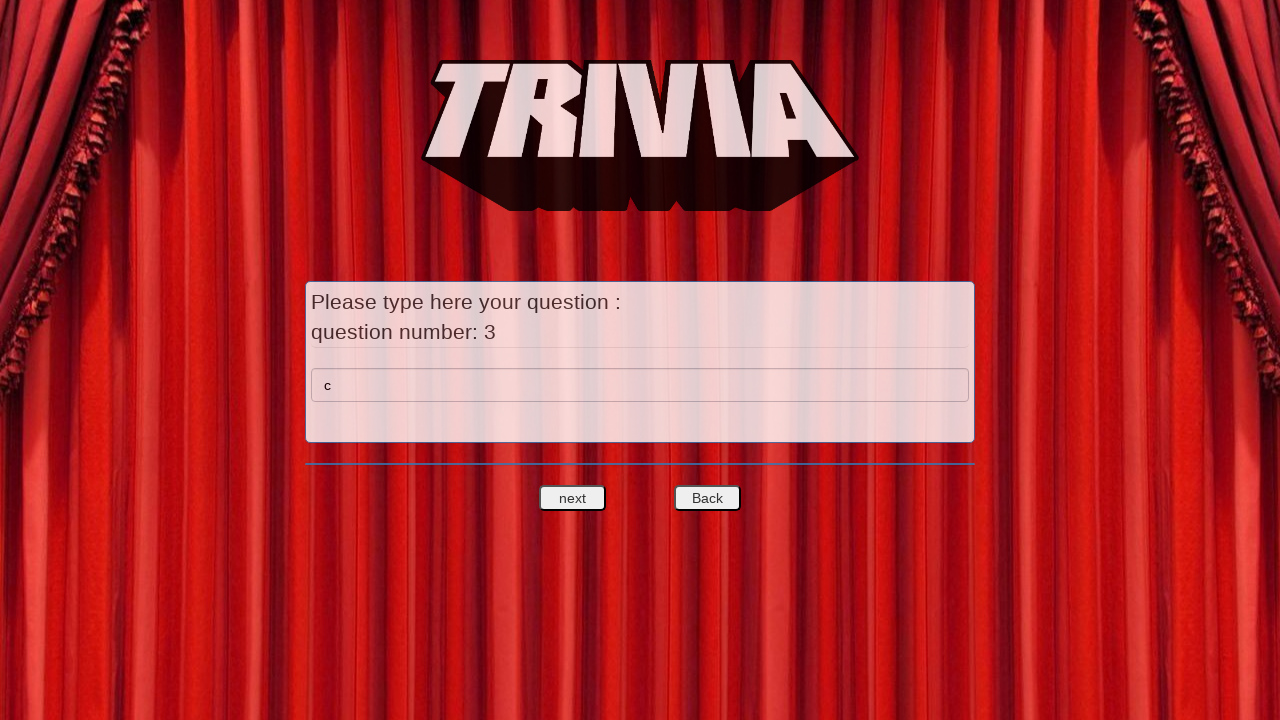

Clicked next button after third question at (573, 498) on #nextquest
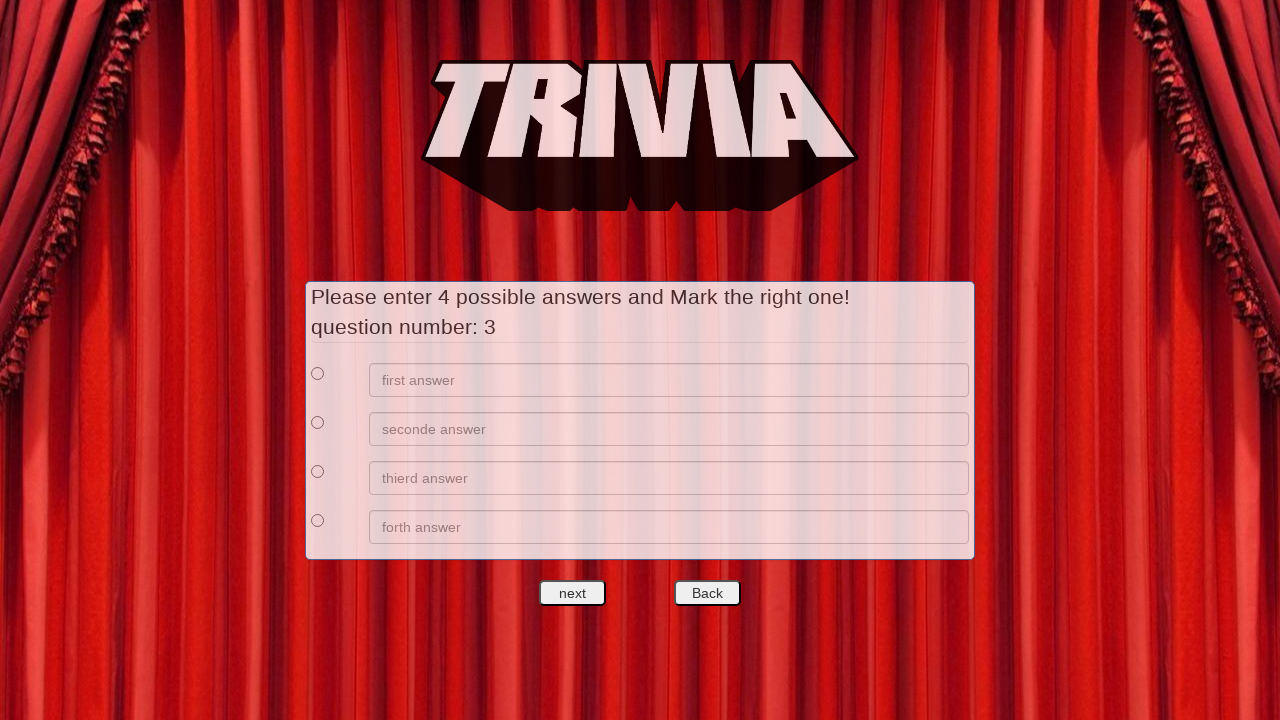

Filled first answer option with 'i' on xpath=//*[@id='answers']/div[1]/div[2]/input
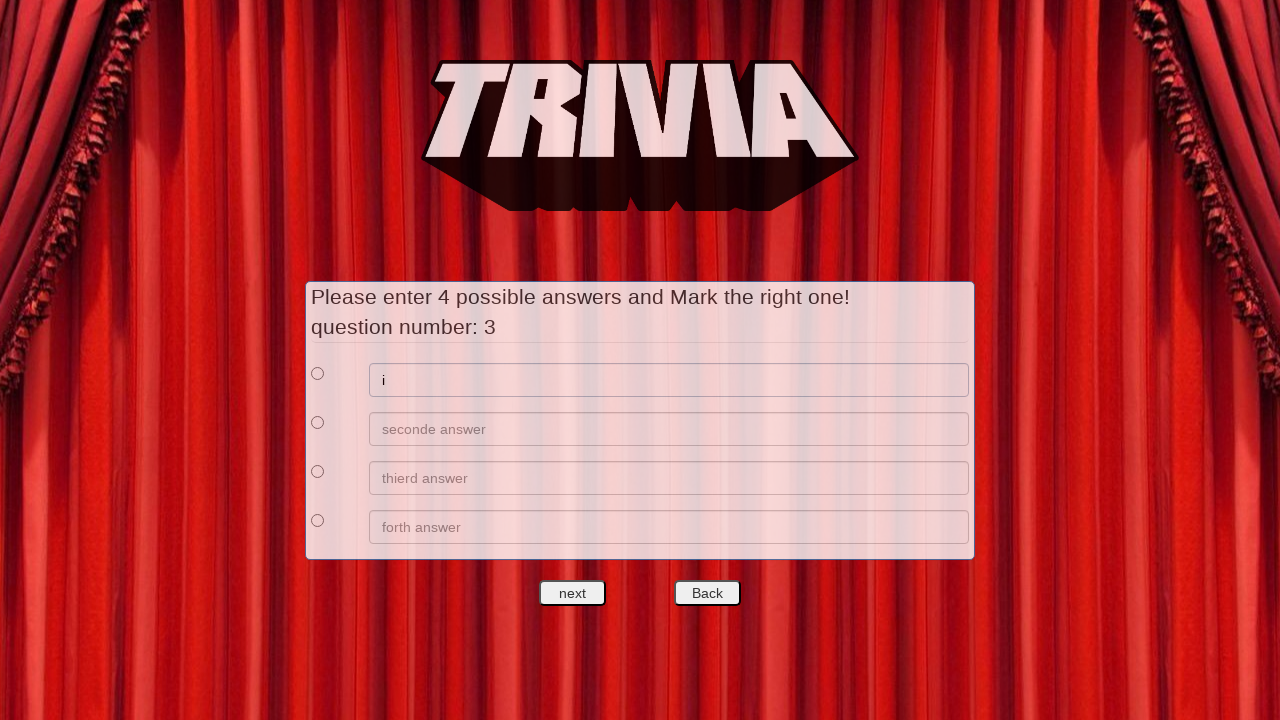

Filled second answer option with 'j' on xpath=//*[@id='answers']/div[2]/div[2]/input
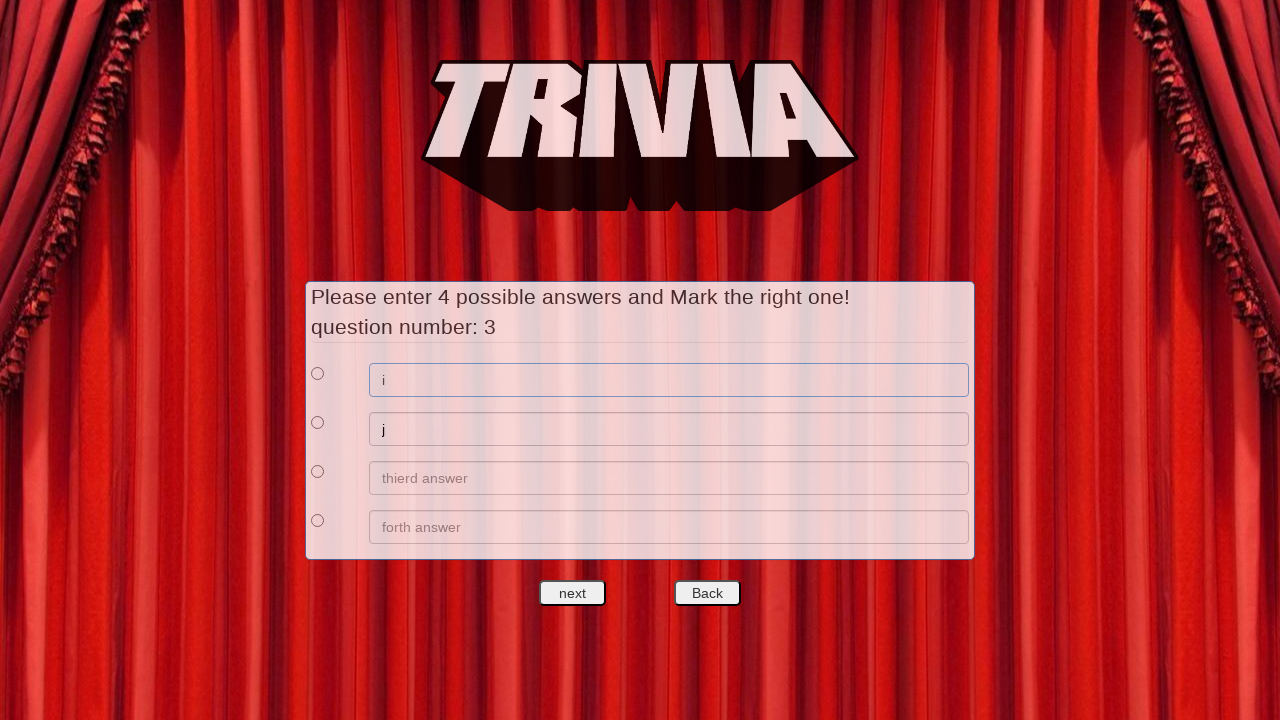

Filled third answer option with 'k' on xpath=//*[@id='answers']/div[3]/div[2]/input
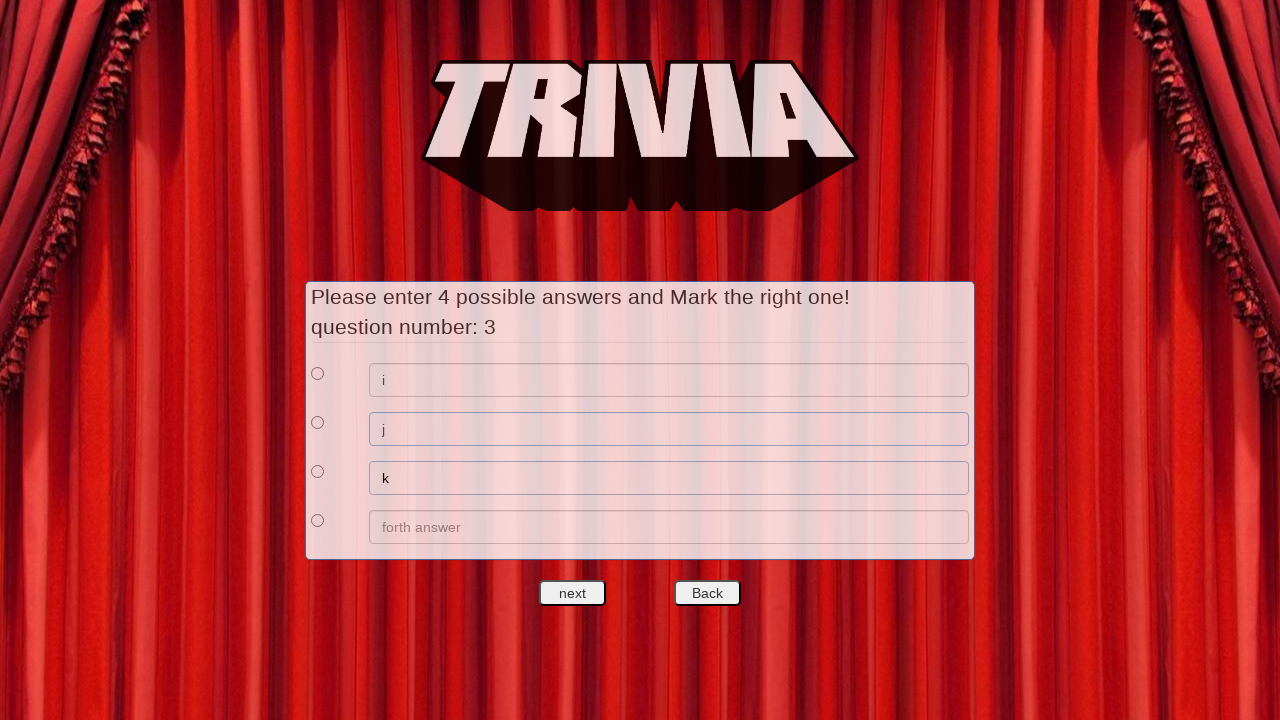

Filled fourth answer option with 'l' on xpath=//*[@id='answers']/div[4]/div[2]/input
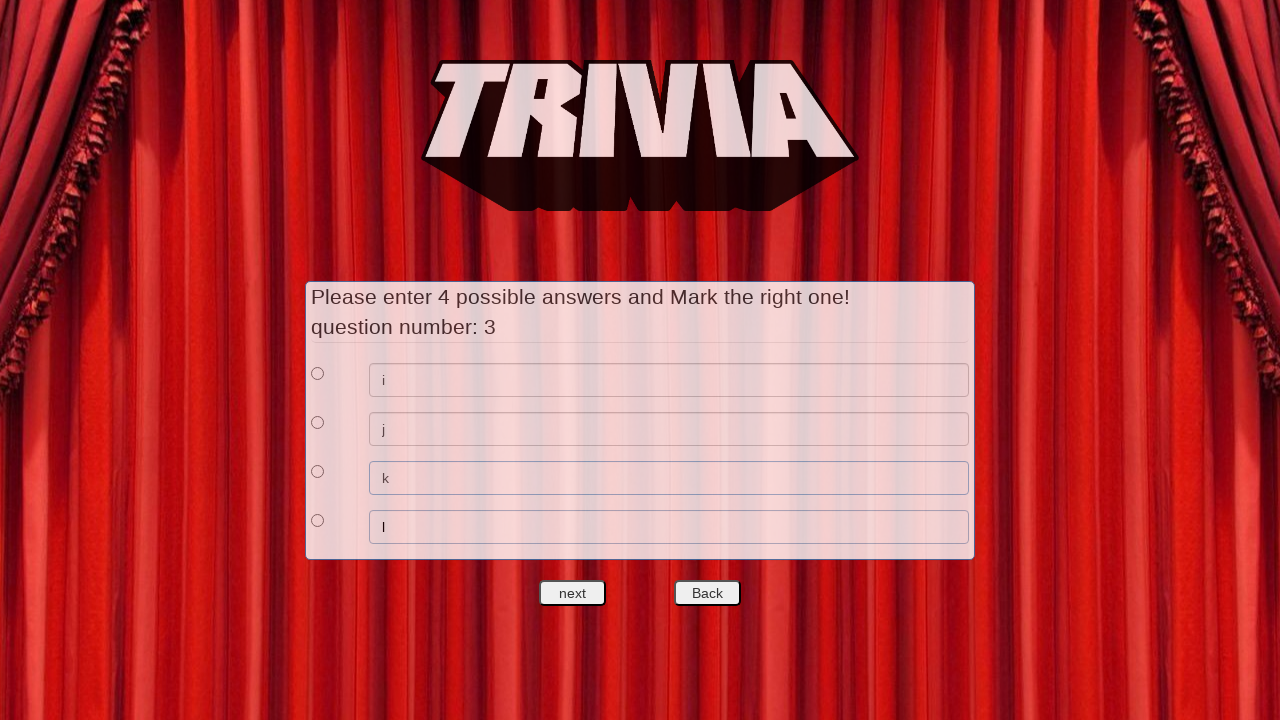

Selected first answer option as correct at (318, 373) on xpath=//*[@id='answers']/div[1]/div[1]/input
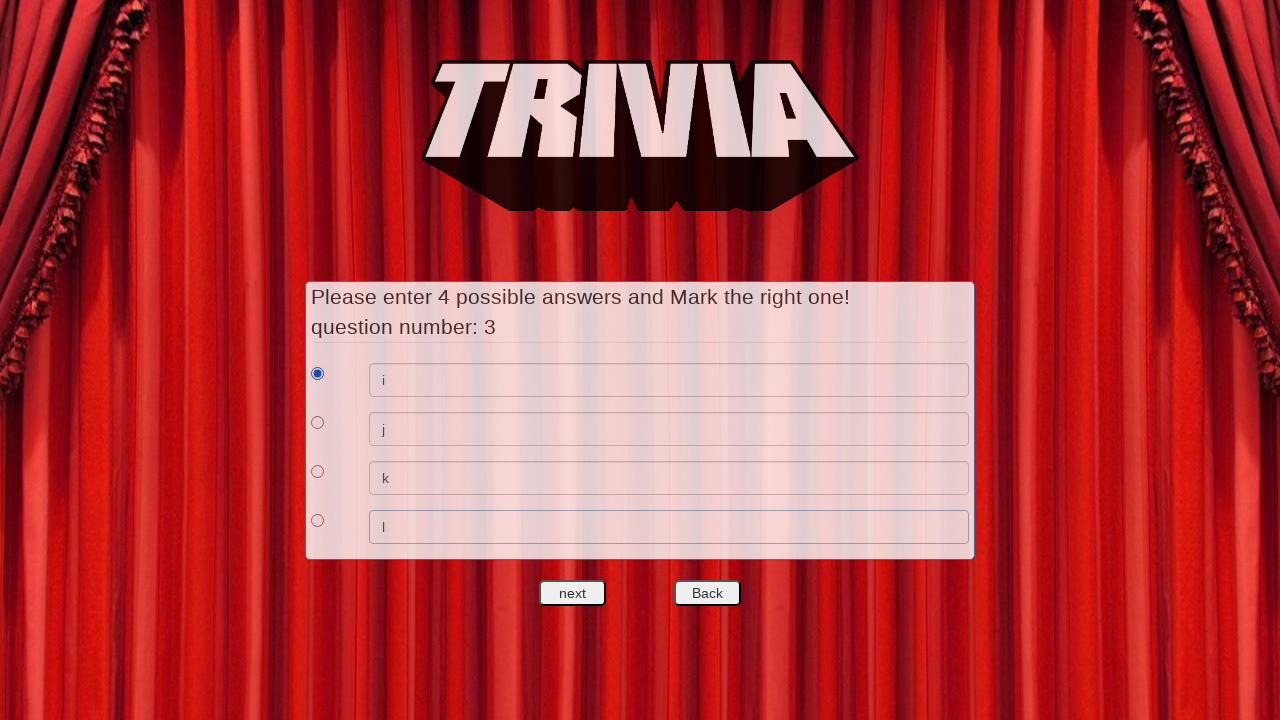

Clicked next button after third question at (573, 593) on #nextquest
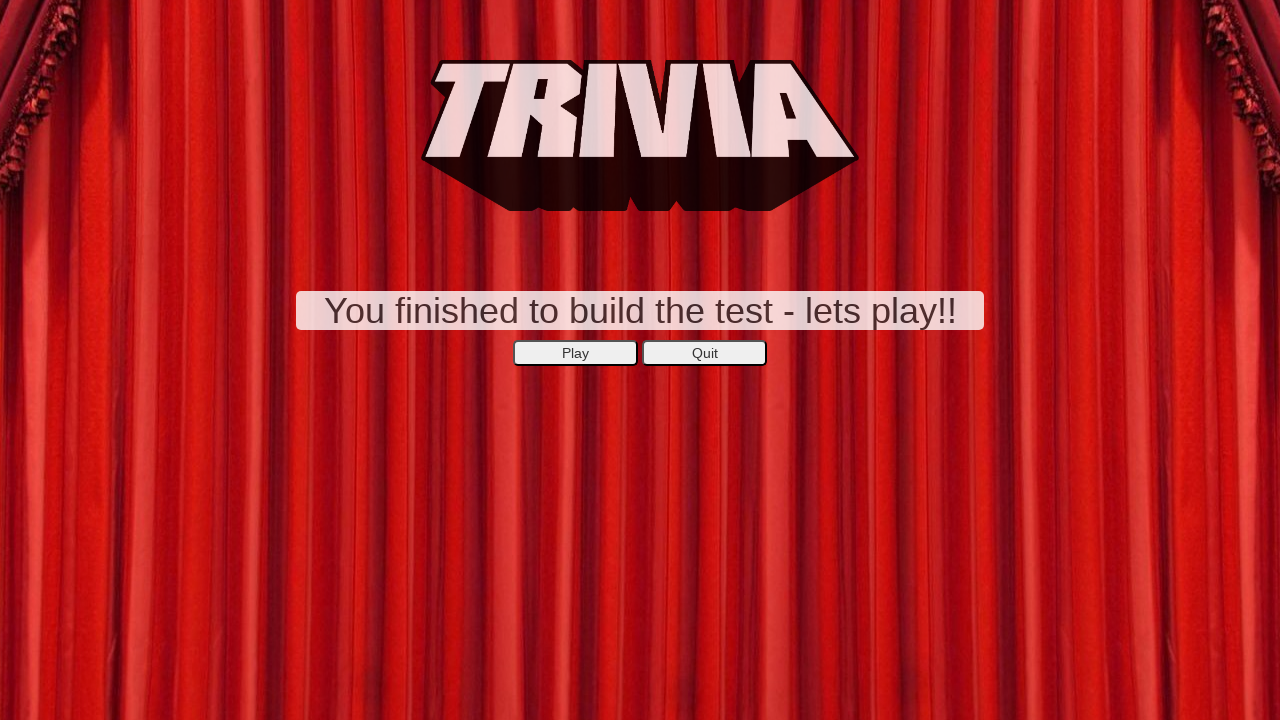

Clicked Play button to start the trivia game at (576, 353) on xpath=//*[@id='secondepage']/center/button[1]
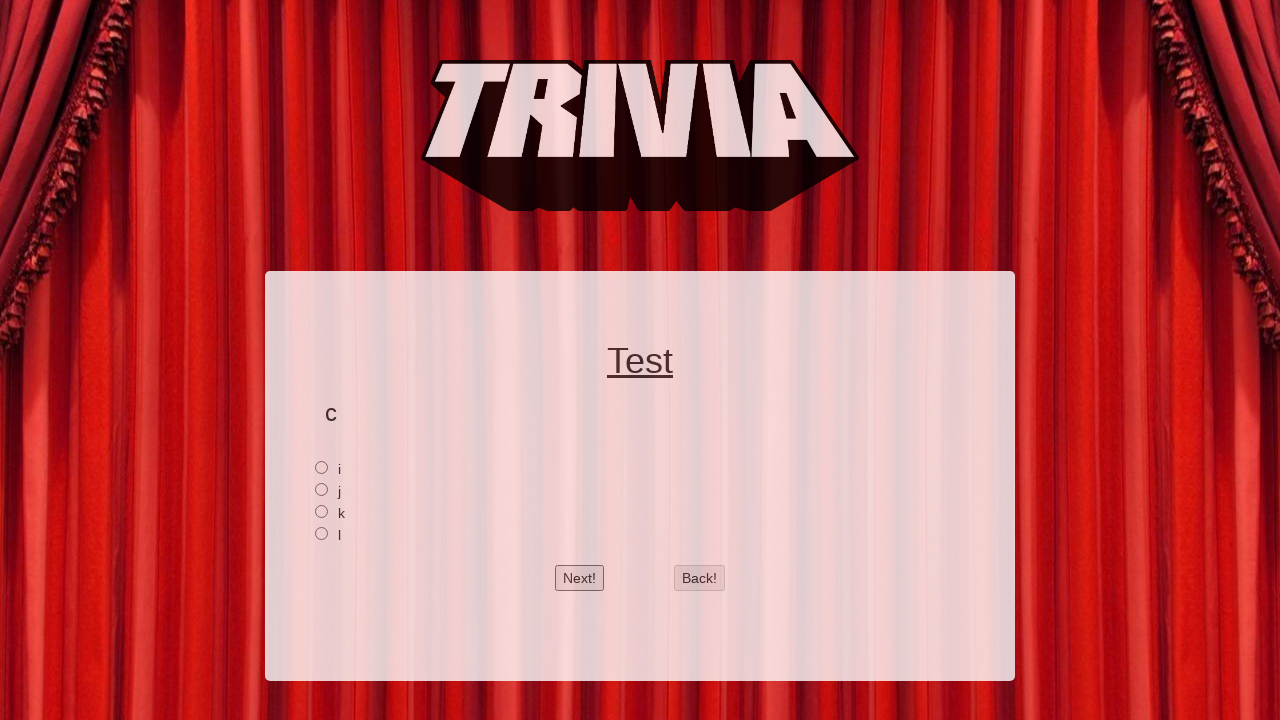

Selected answer for third question at (322, 467) on xpath=//*[@id='2']/input[1]
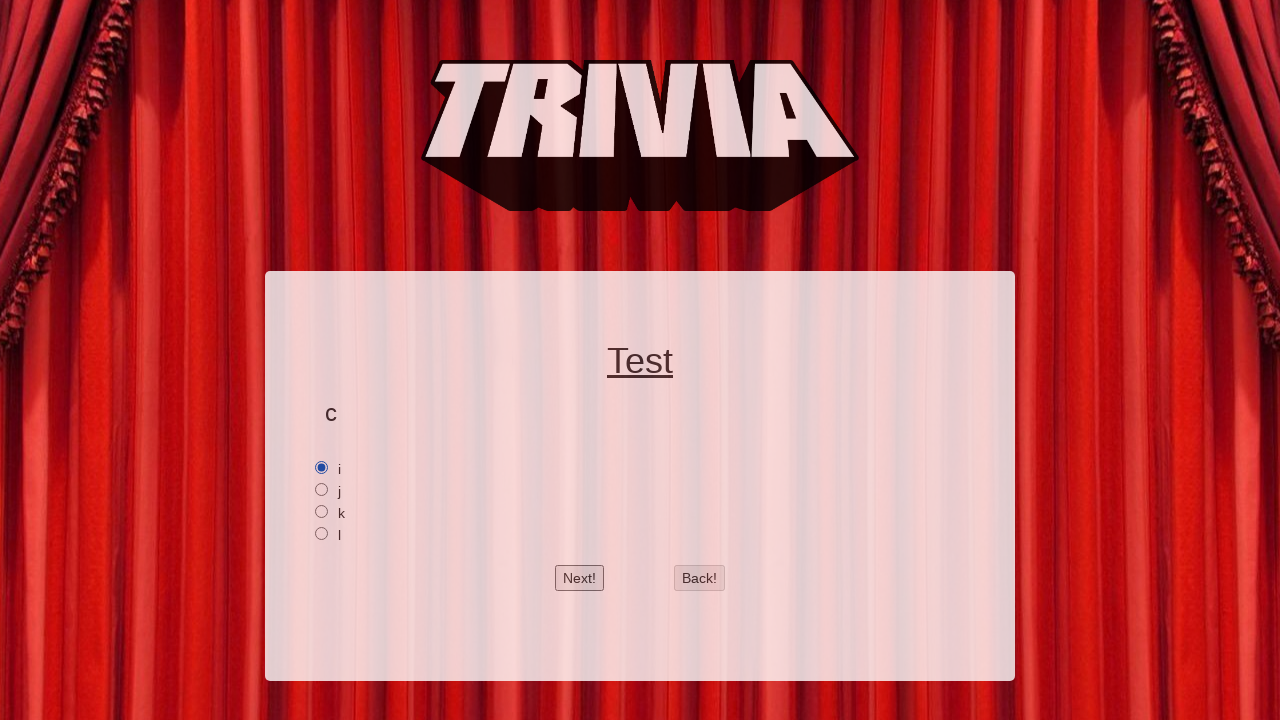

Clicked next button to advance to second question at (580, 578) on #btnnext
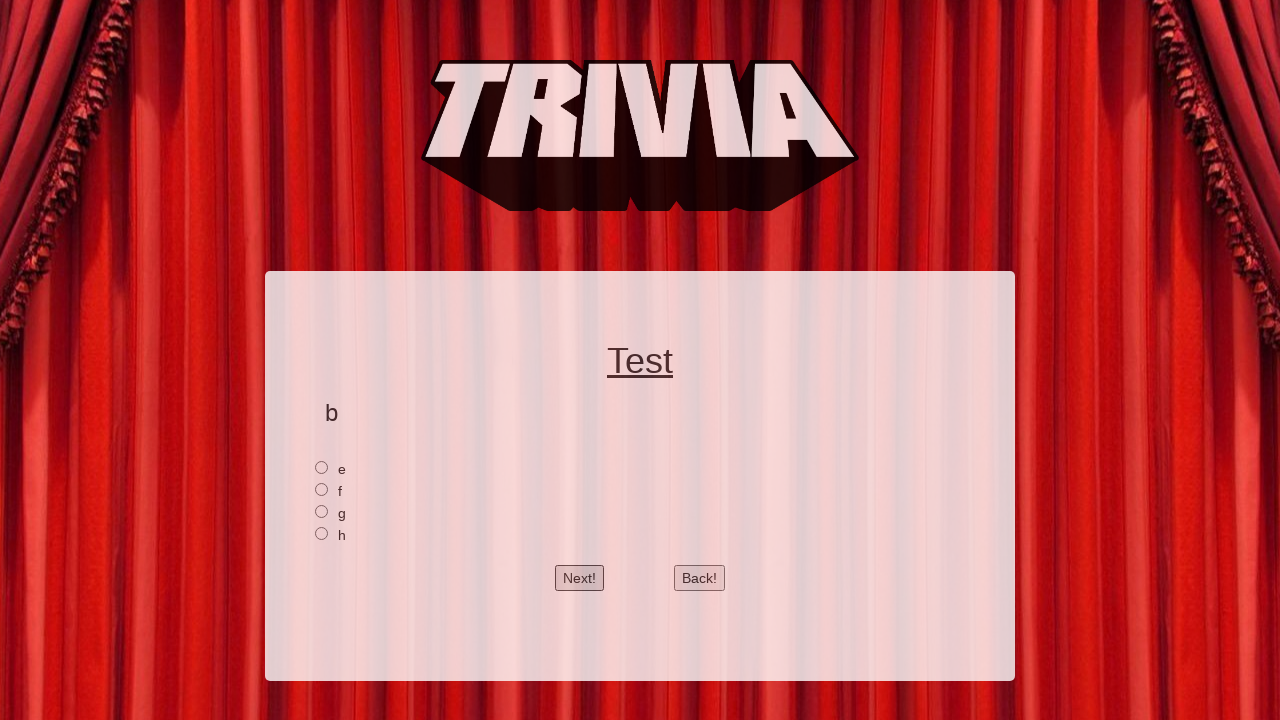

Selected answer for second question at (322, 467) on xpath=//*[@id='1']/input[1]
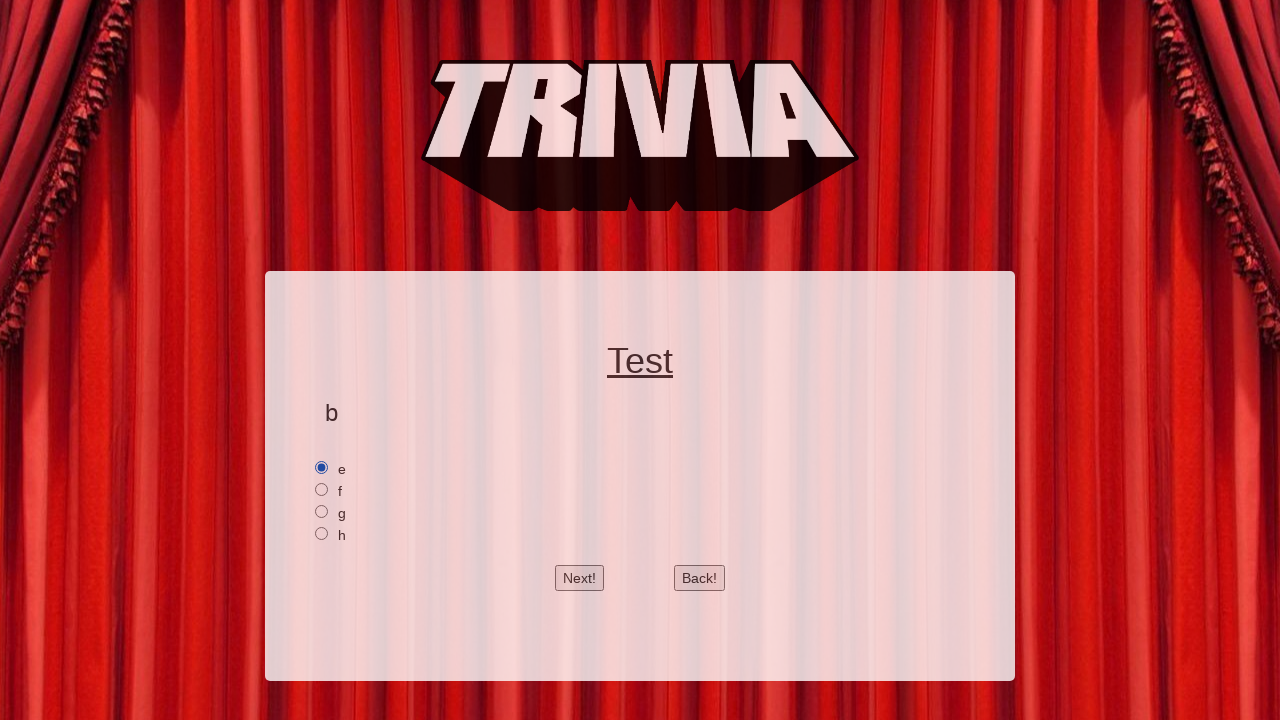

Clicked next button to advance to first question at (580, 578) on #btnnext
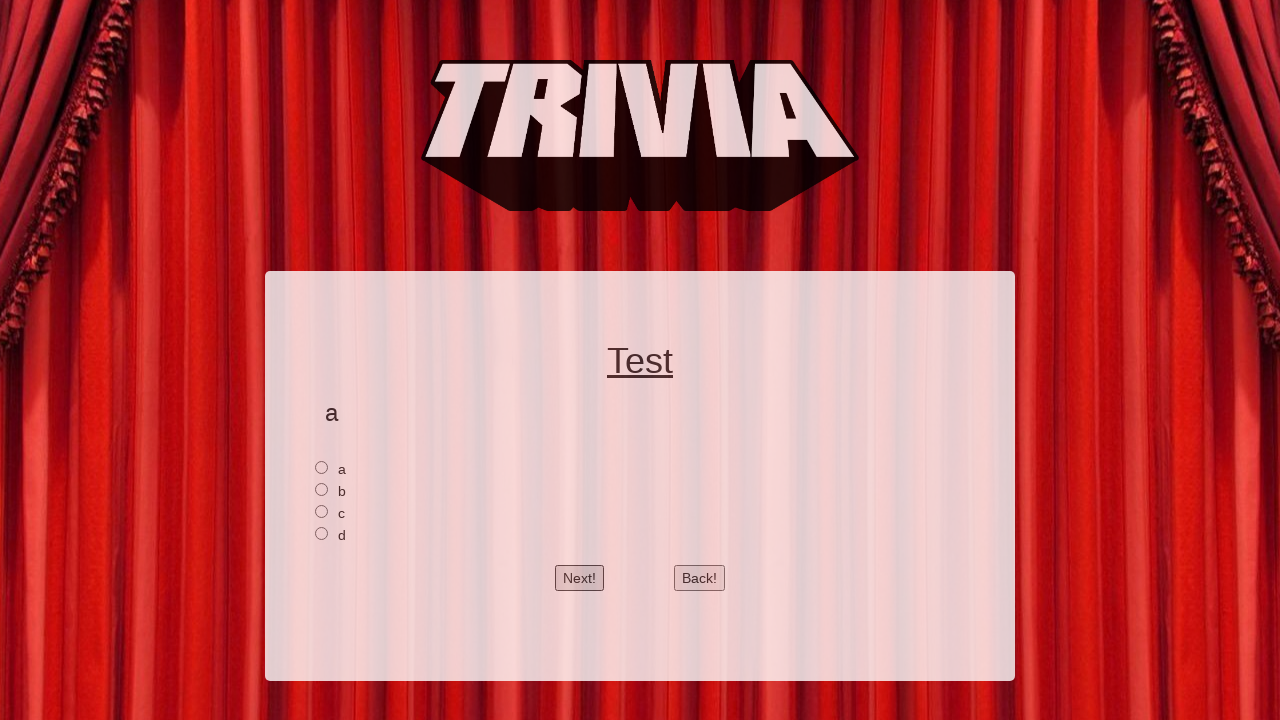

Selected answer for first question at (322, 467) on xpath=//*[@id='0']/input[1]
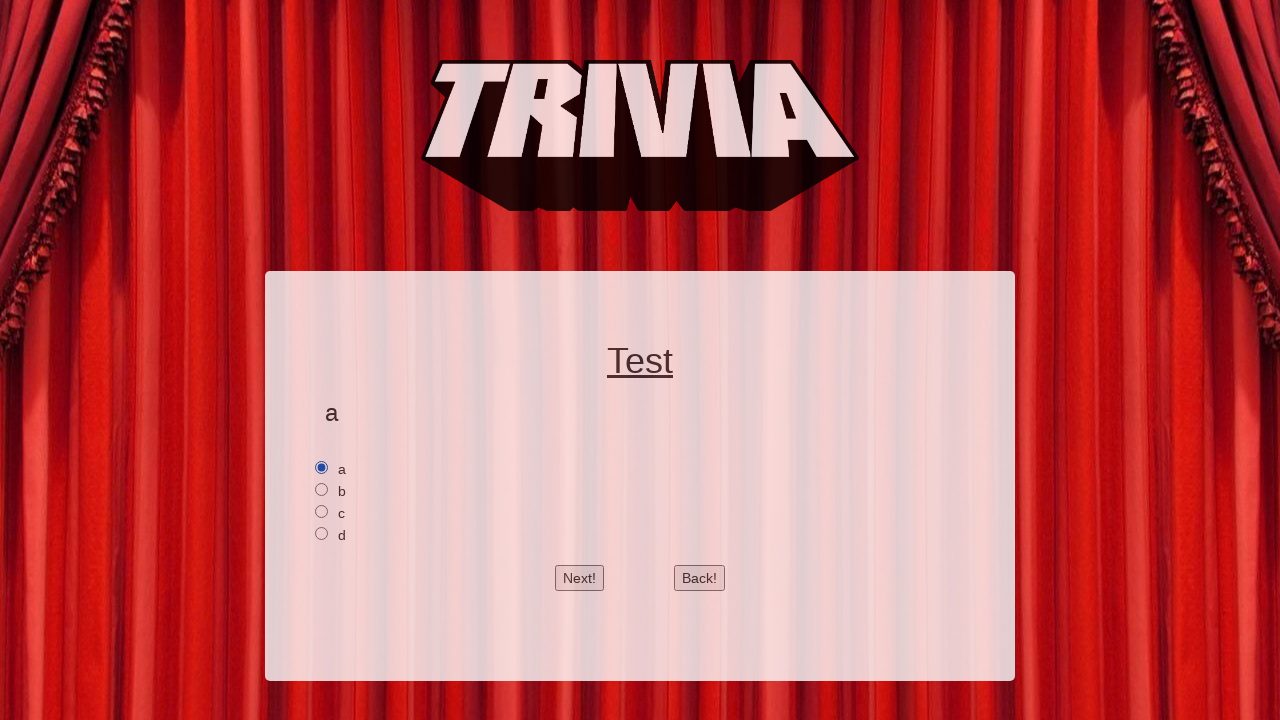

Clicked next button after answering last question to complete game at (580, 578) on #btnnext
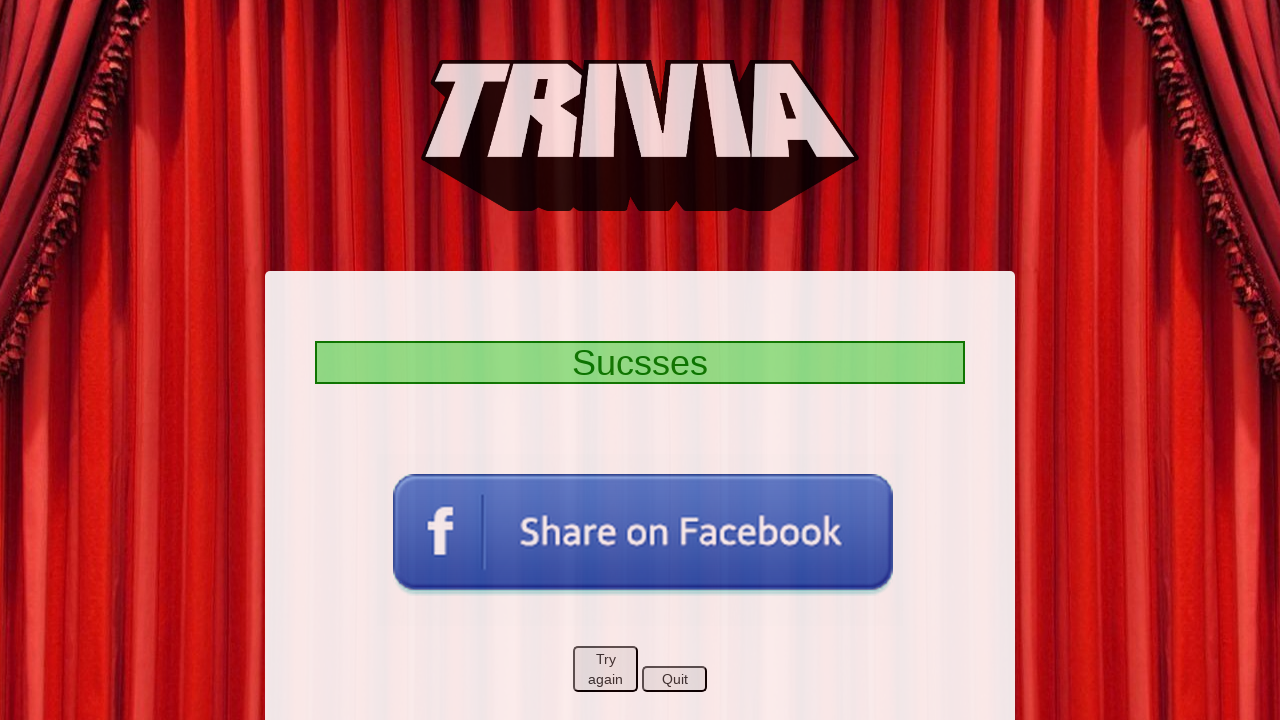

Clicked Try again button to restart the game at (606, 669) on xpath=//*[@id='markpage']/center/button[1]
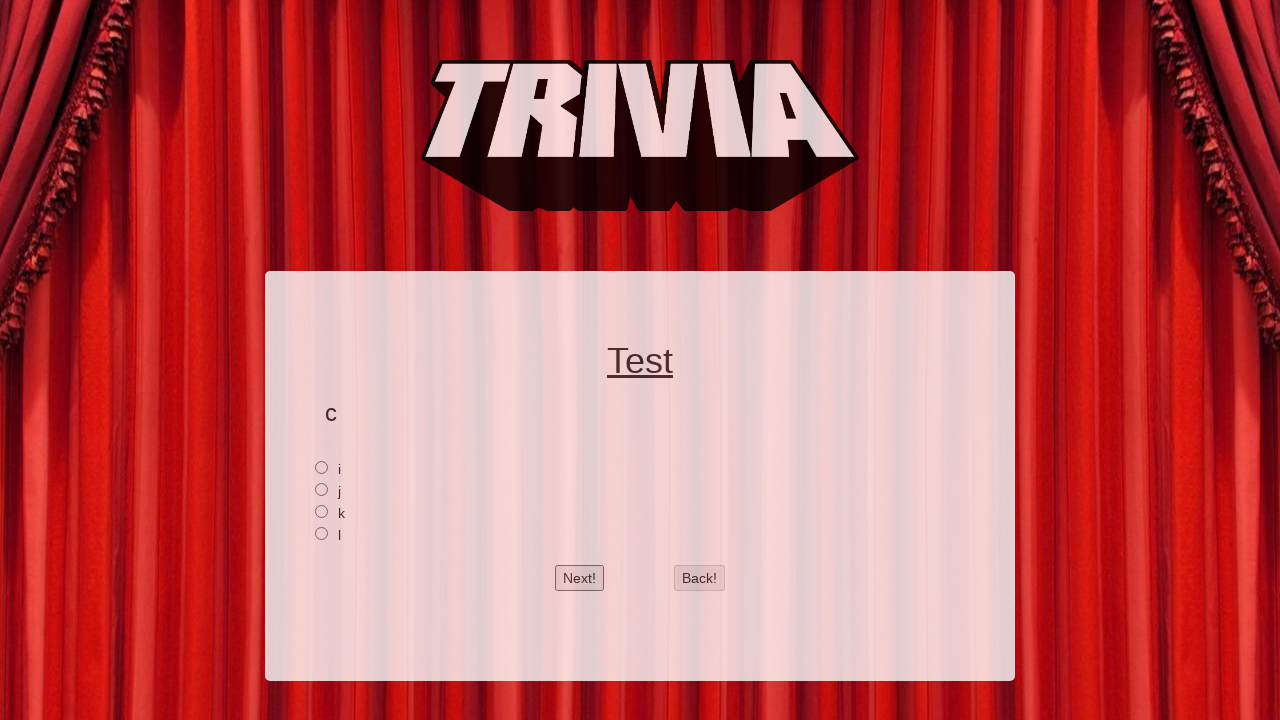

Verified next button is visible after restart
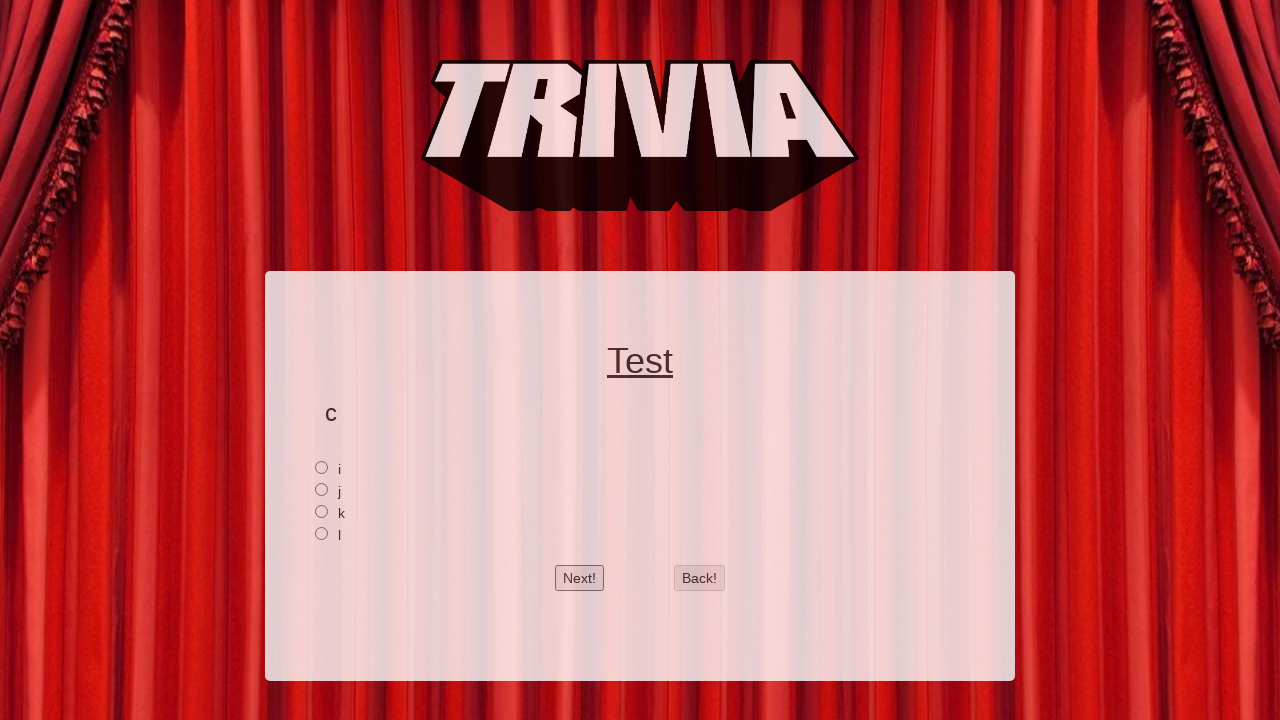

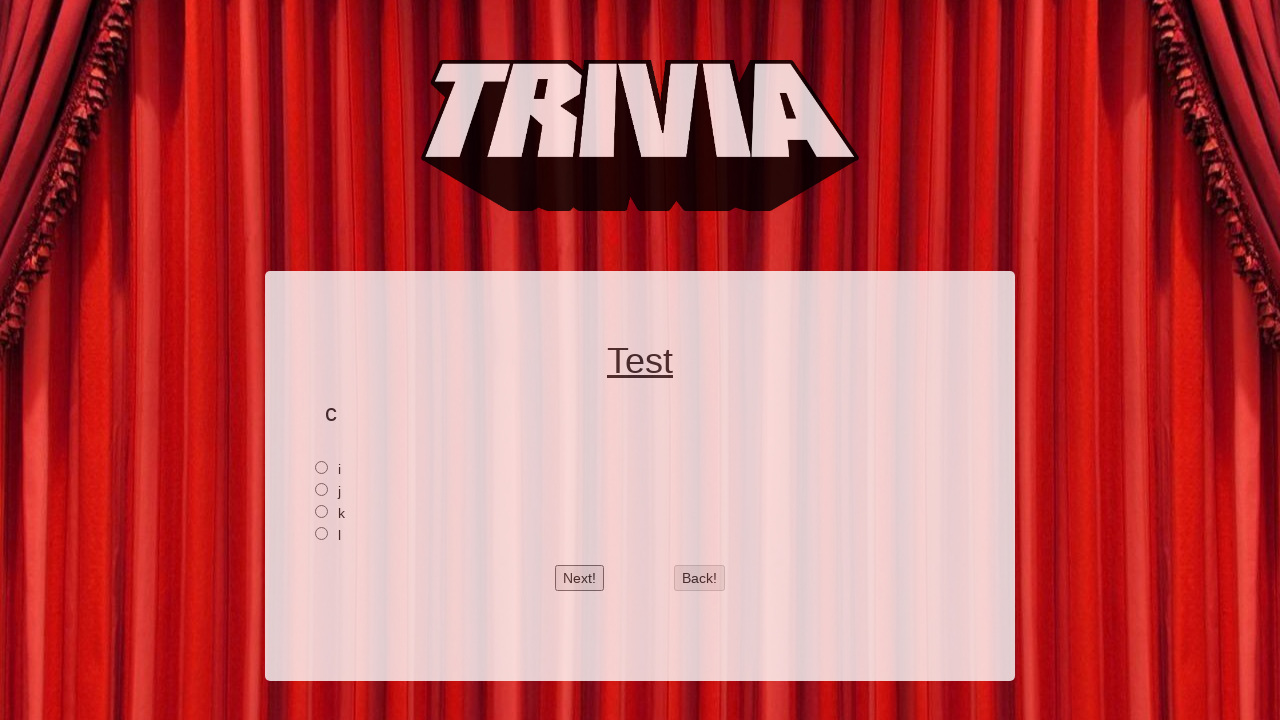